Tests key press functionality by typing text and performing keyboard shortcuts on an input element

Starting URL: https://the-internet.herokuapp.com/key_presses

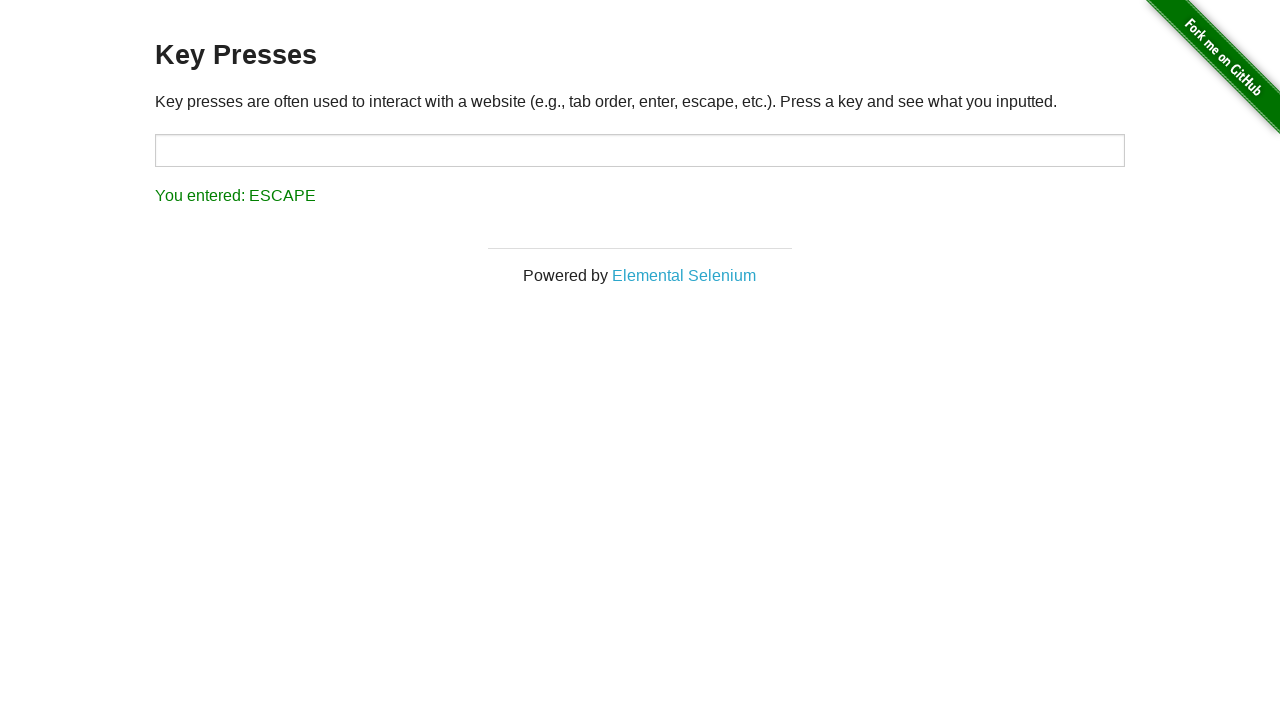

Clicked on the target input element at (640, 150) on #target
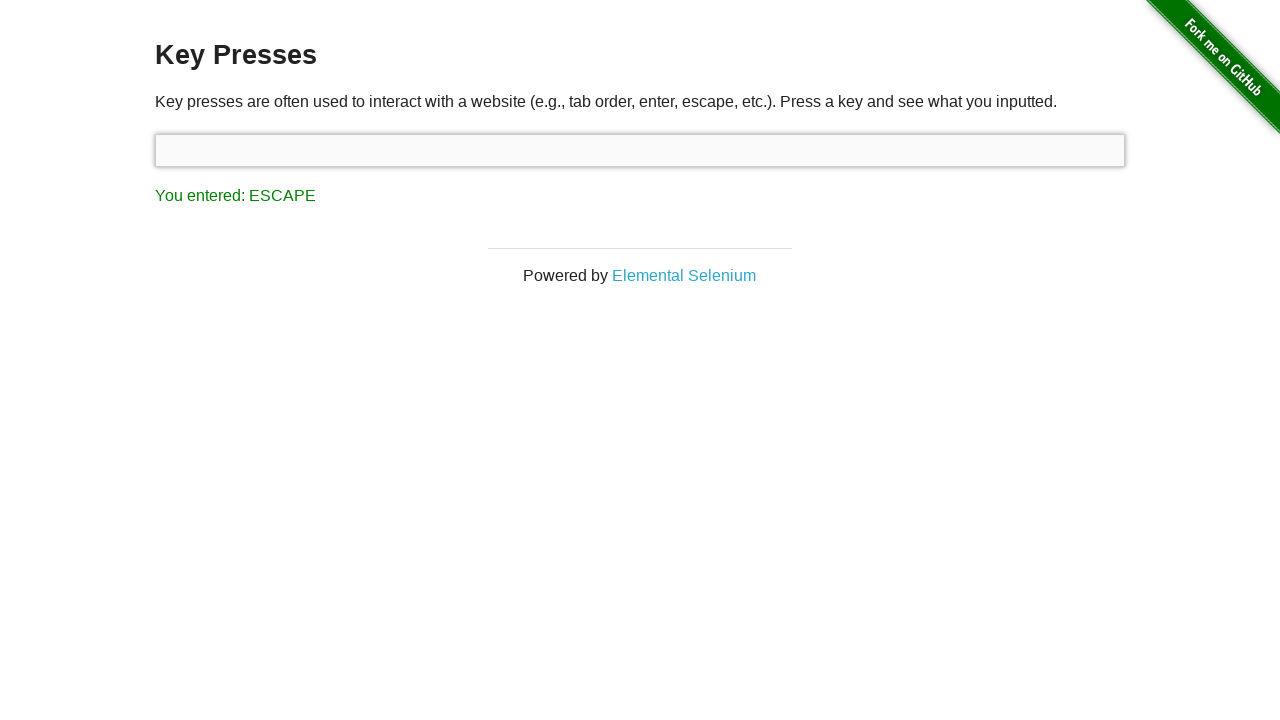

Typed 'Alpha' into the target input element on #target
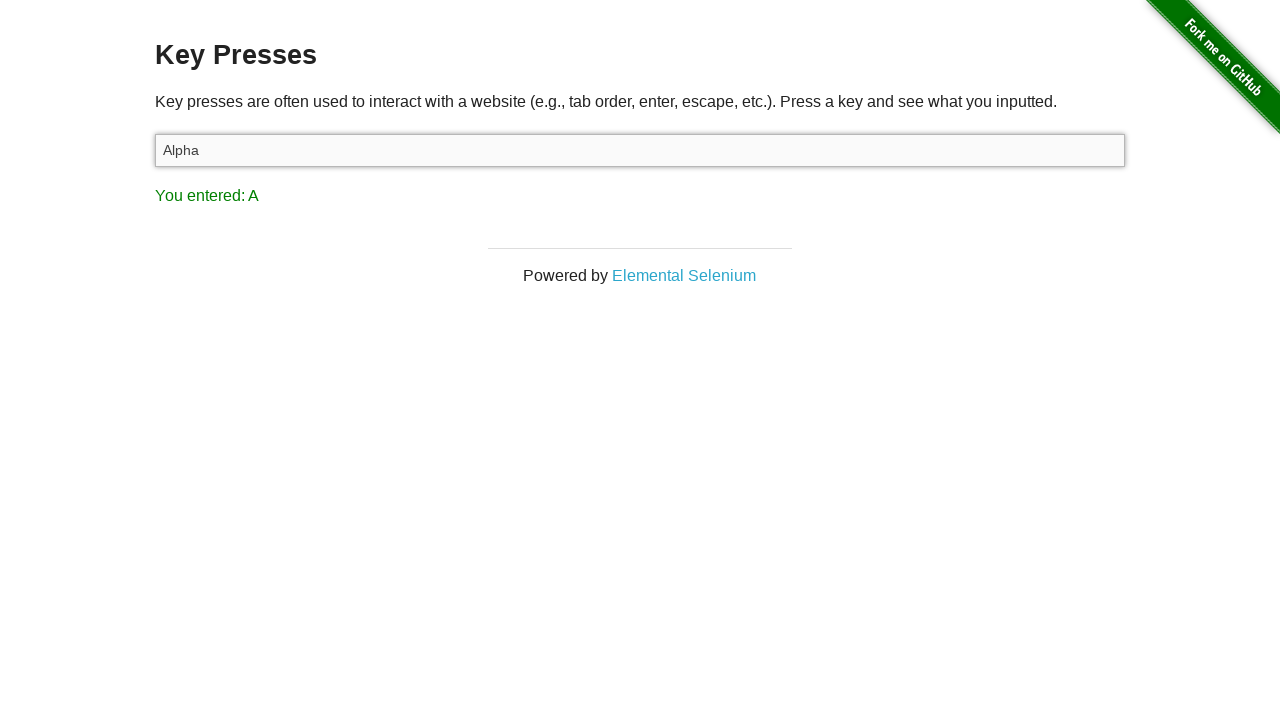

Pressed Control key down
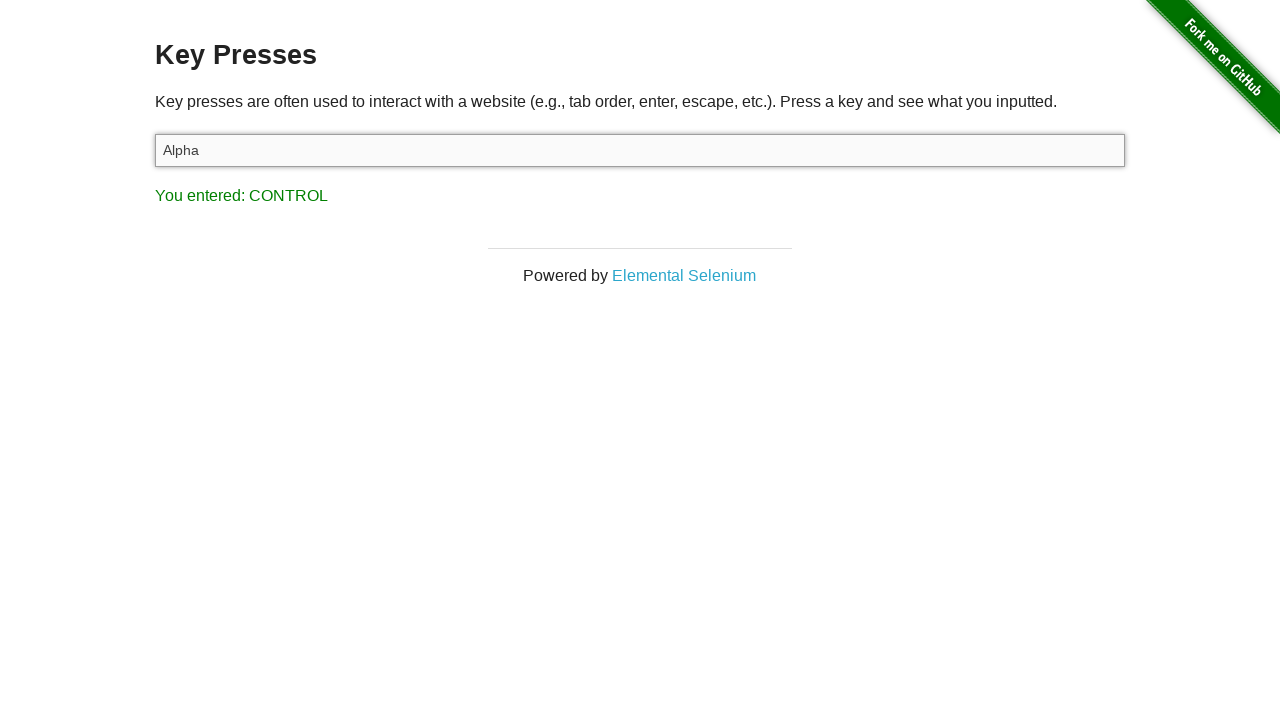

Pressed 'A' key to select all text
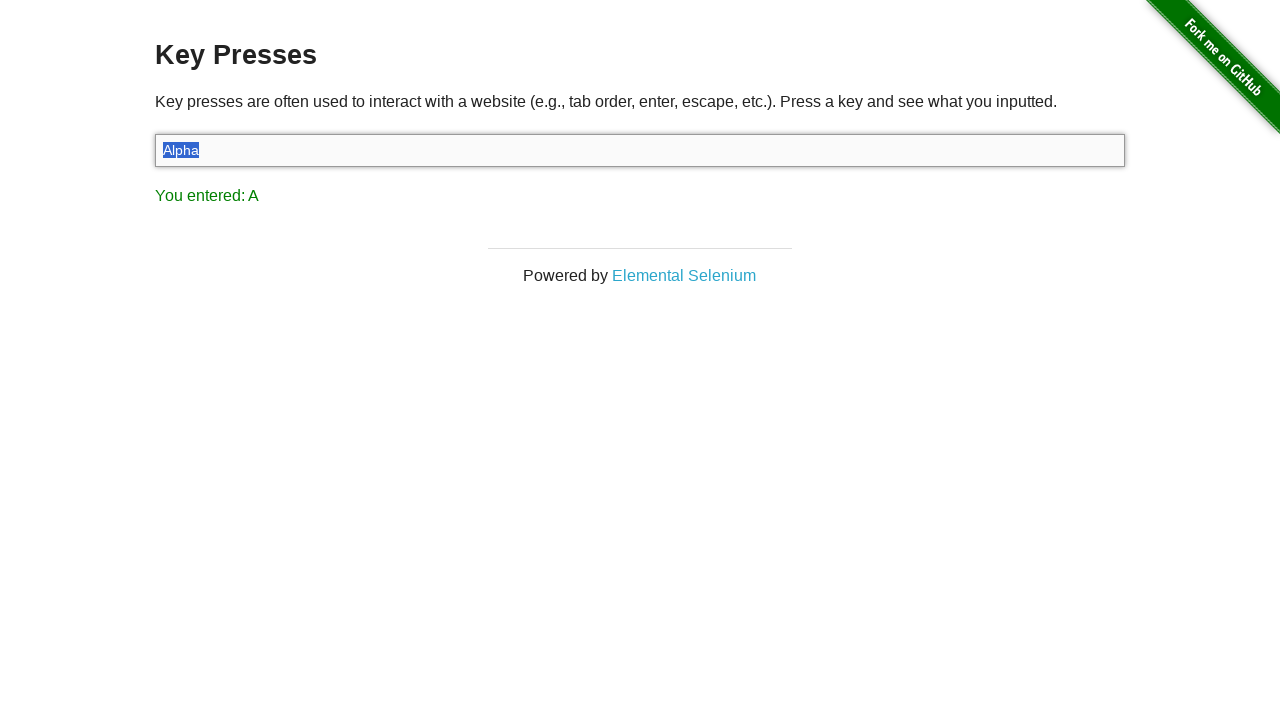

Released Control key
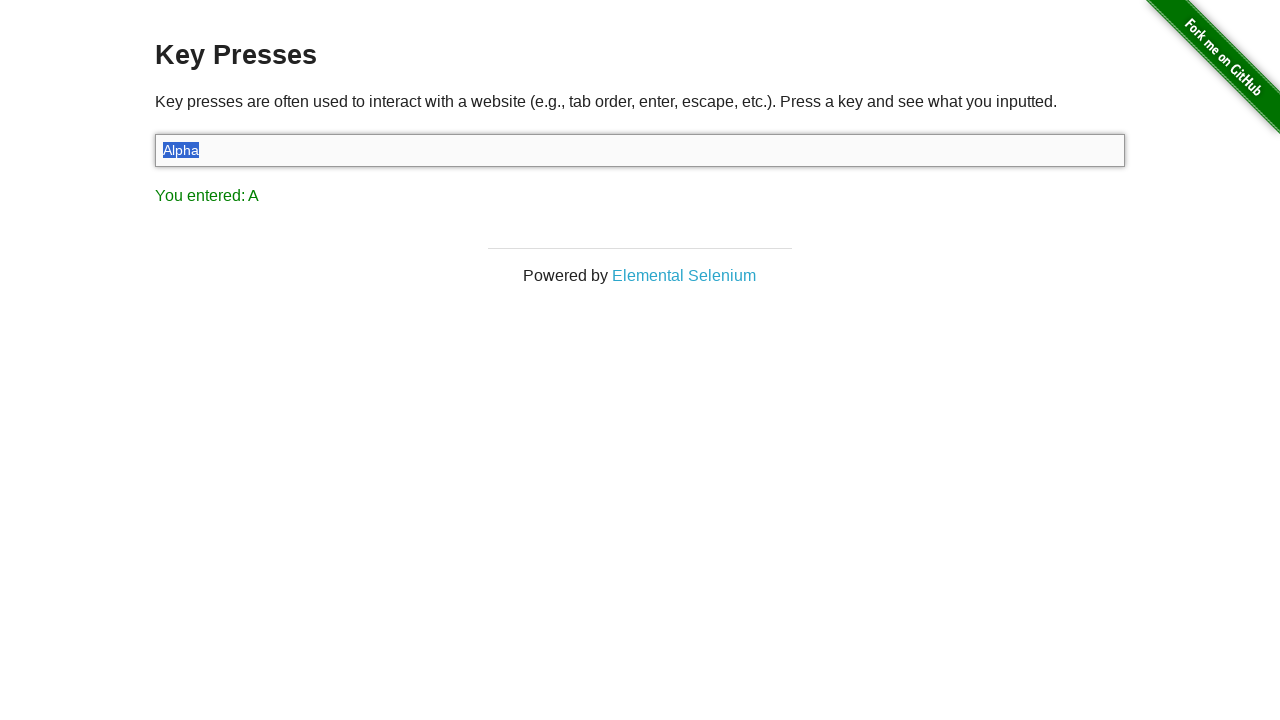

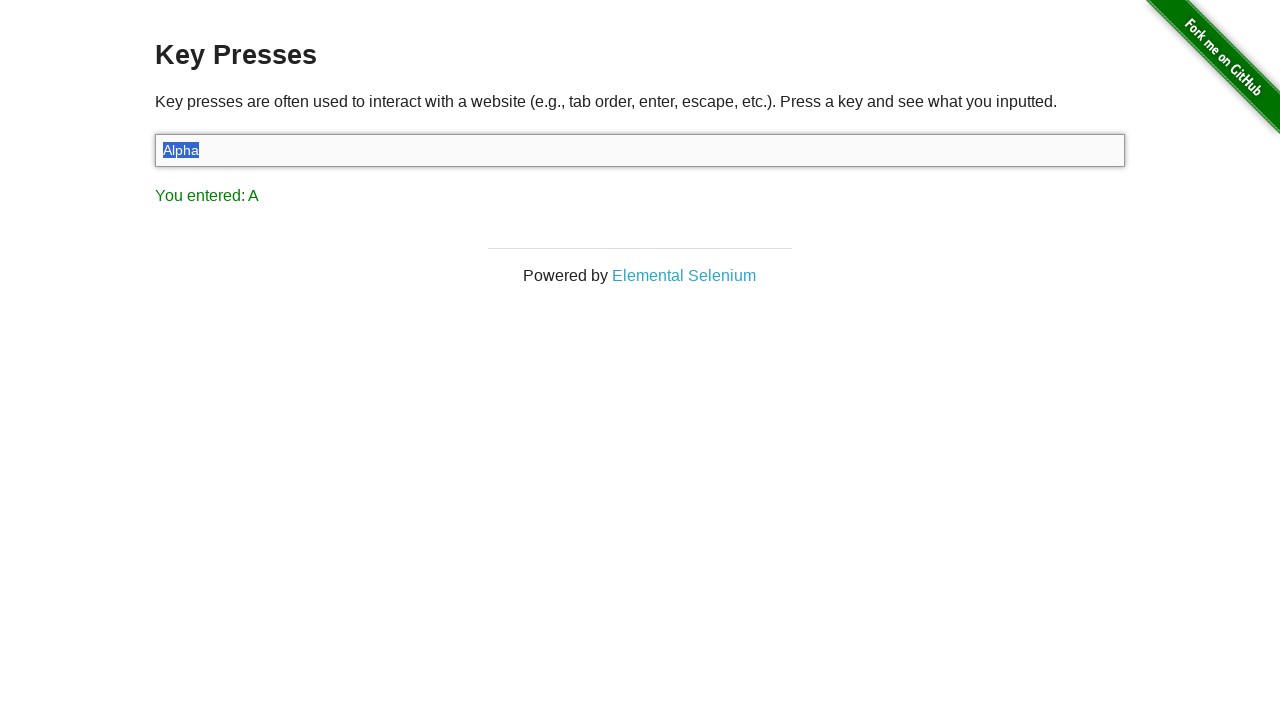